Interacts with a web table by finding a row where the last name column equals "Man" and clicks the checkbox input in that row's fourth column.

Starting URL: https://letcode.in/table

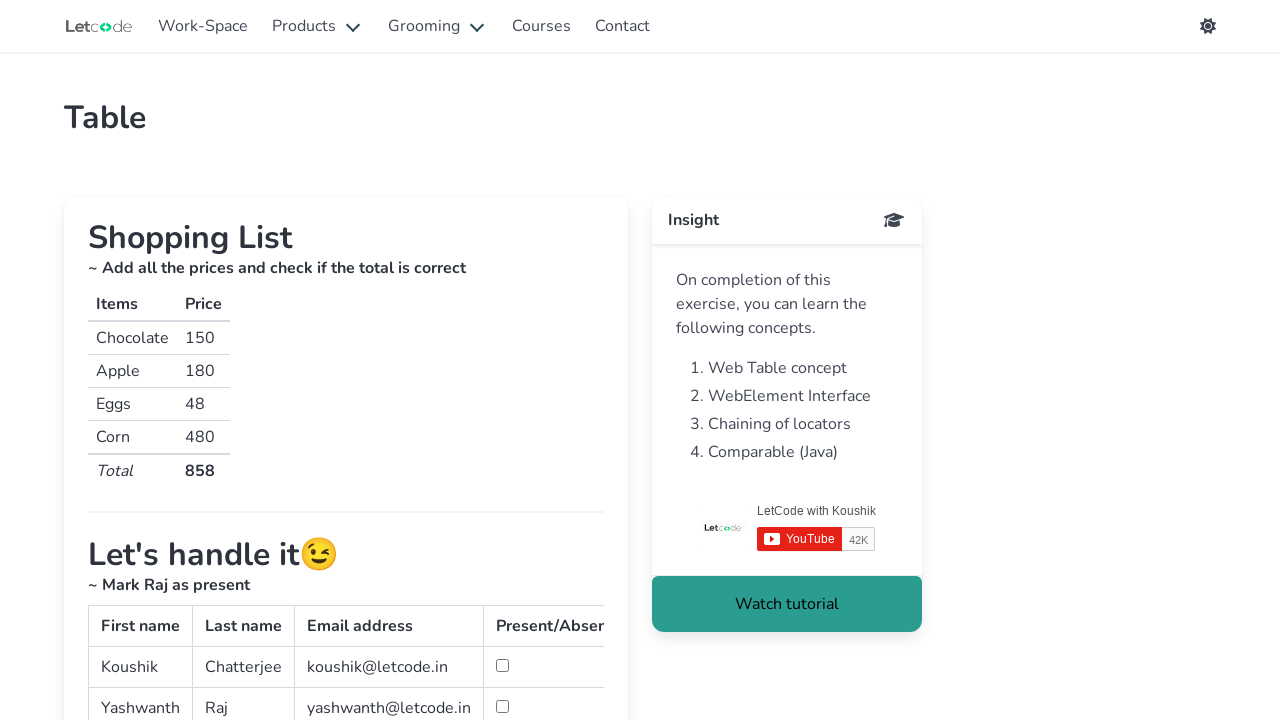

Waited for simple table to load
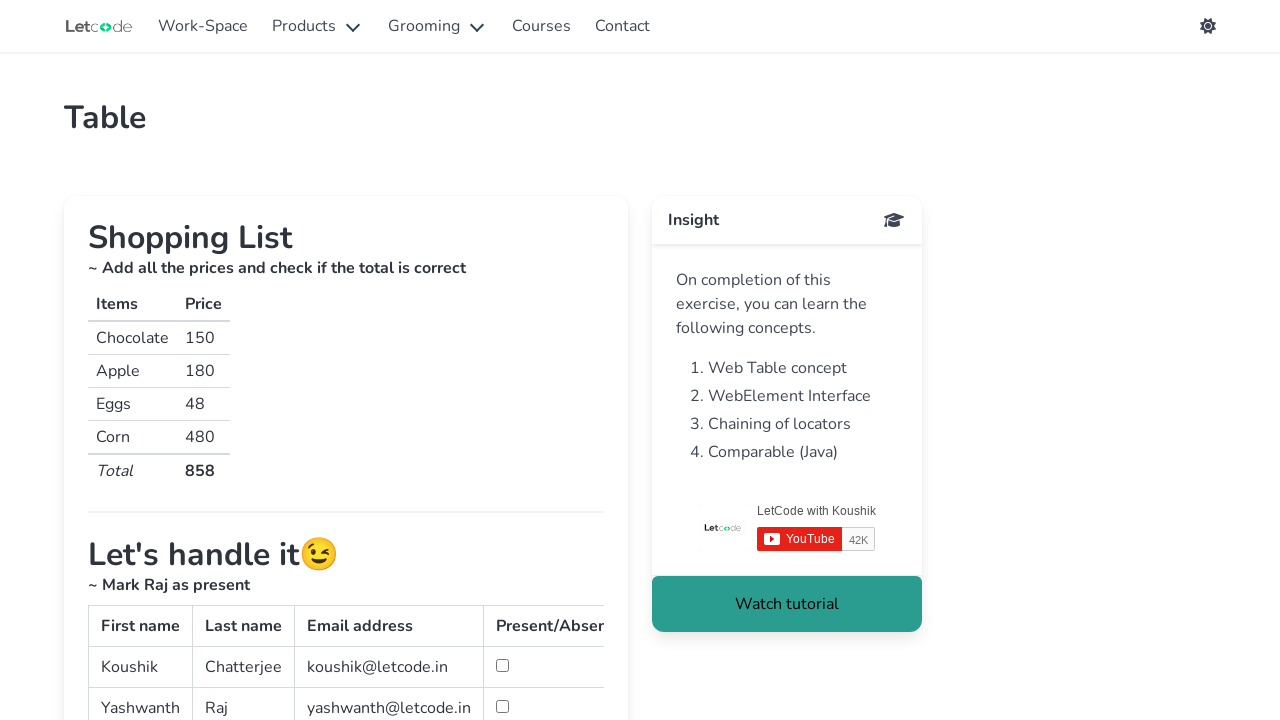

Retrieved all rows from table body
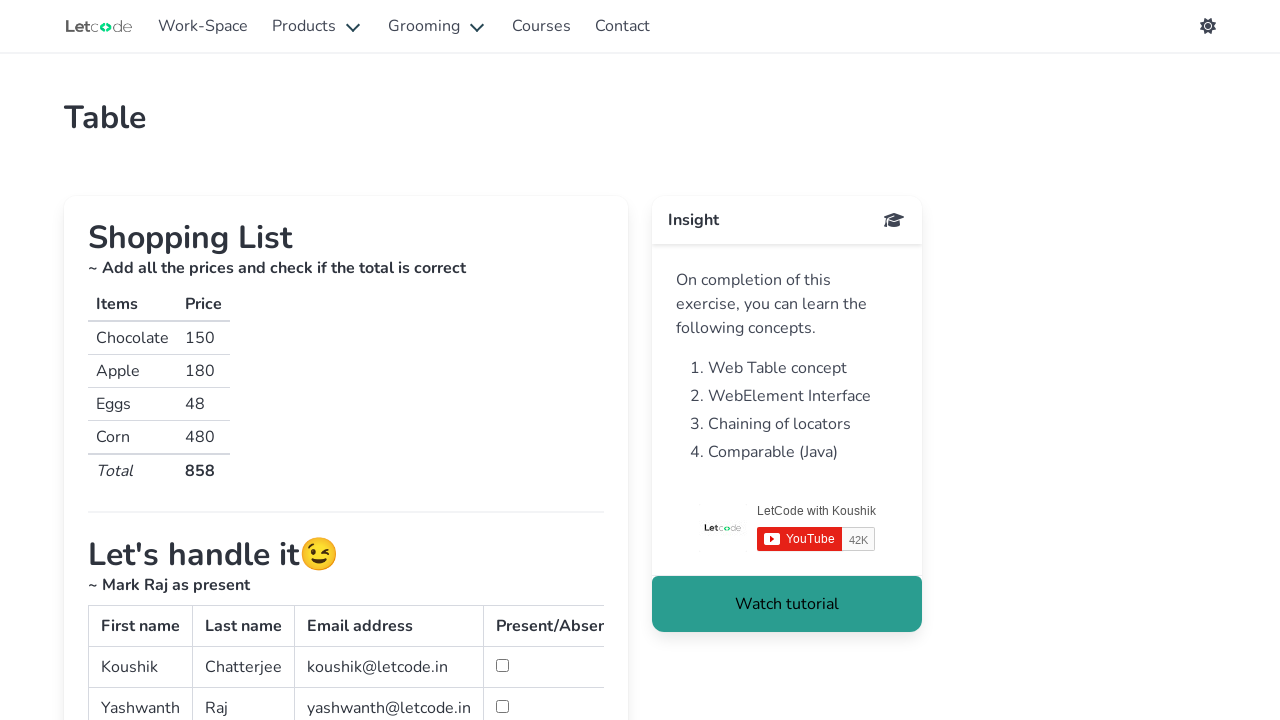

Retrieved all columns from current row
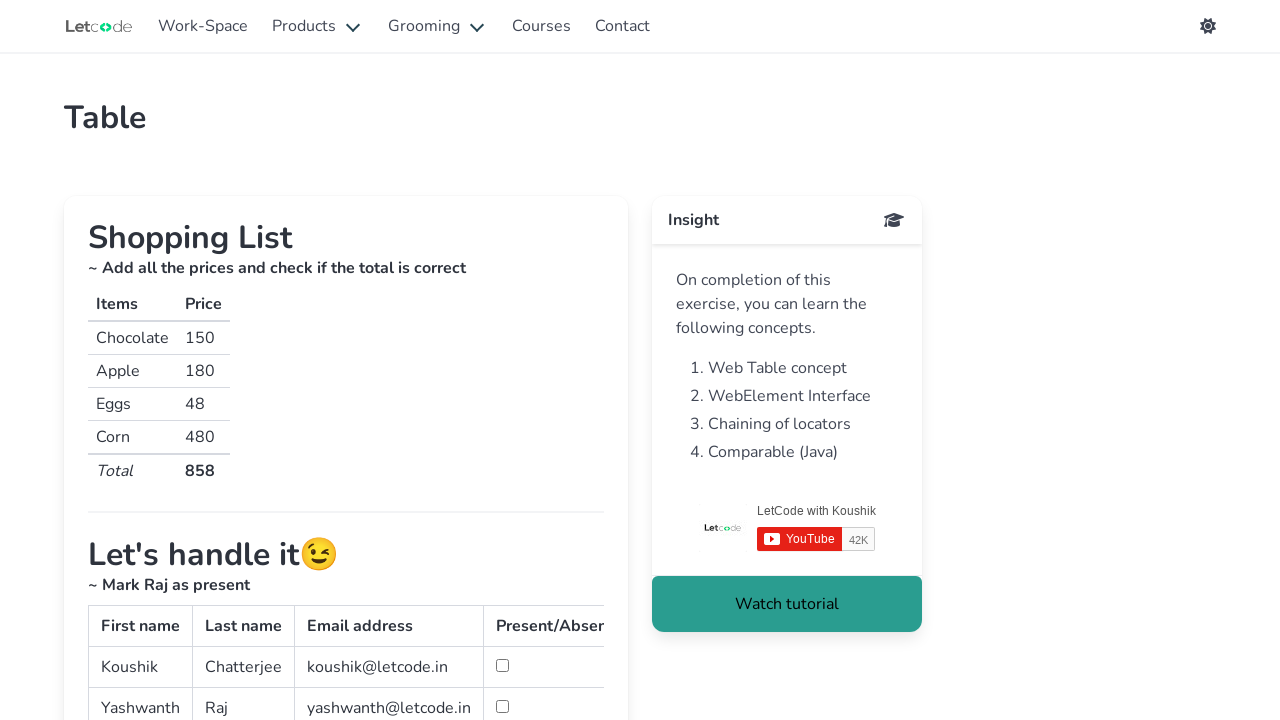

Retrieved last name from second column: 'Chatterjee'
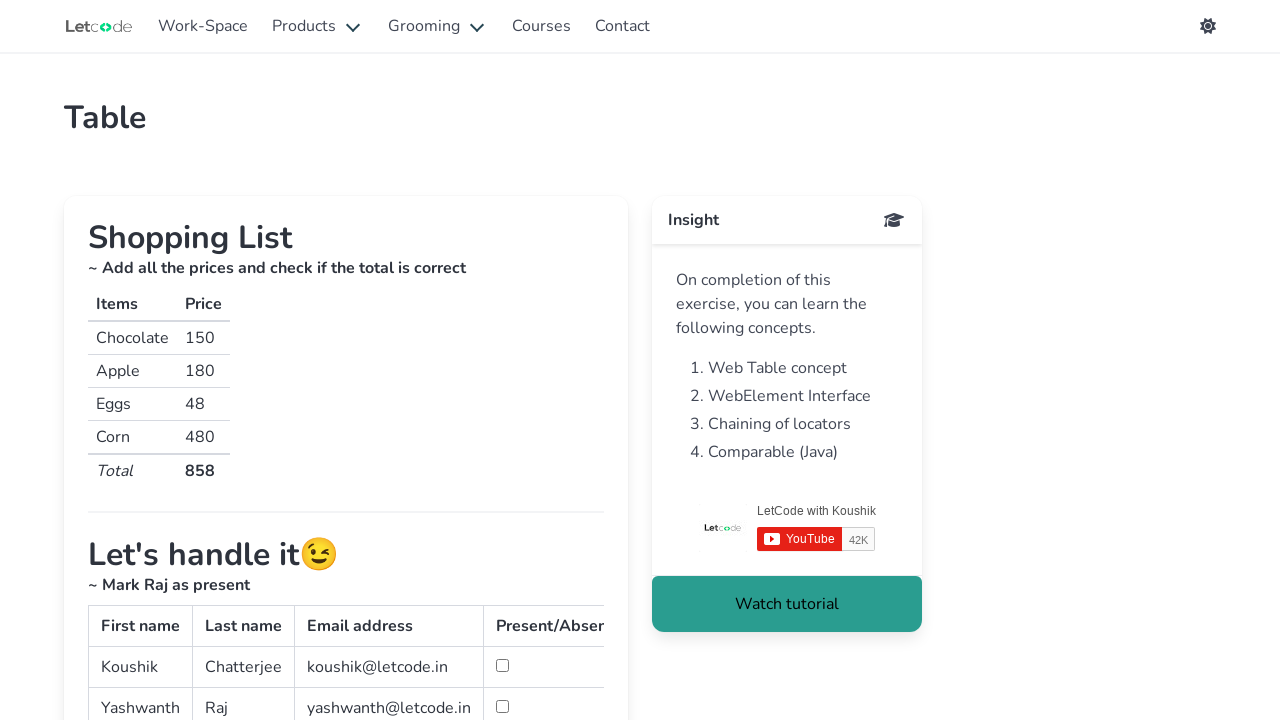

Retrieved all columns from current row
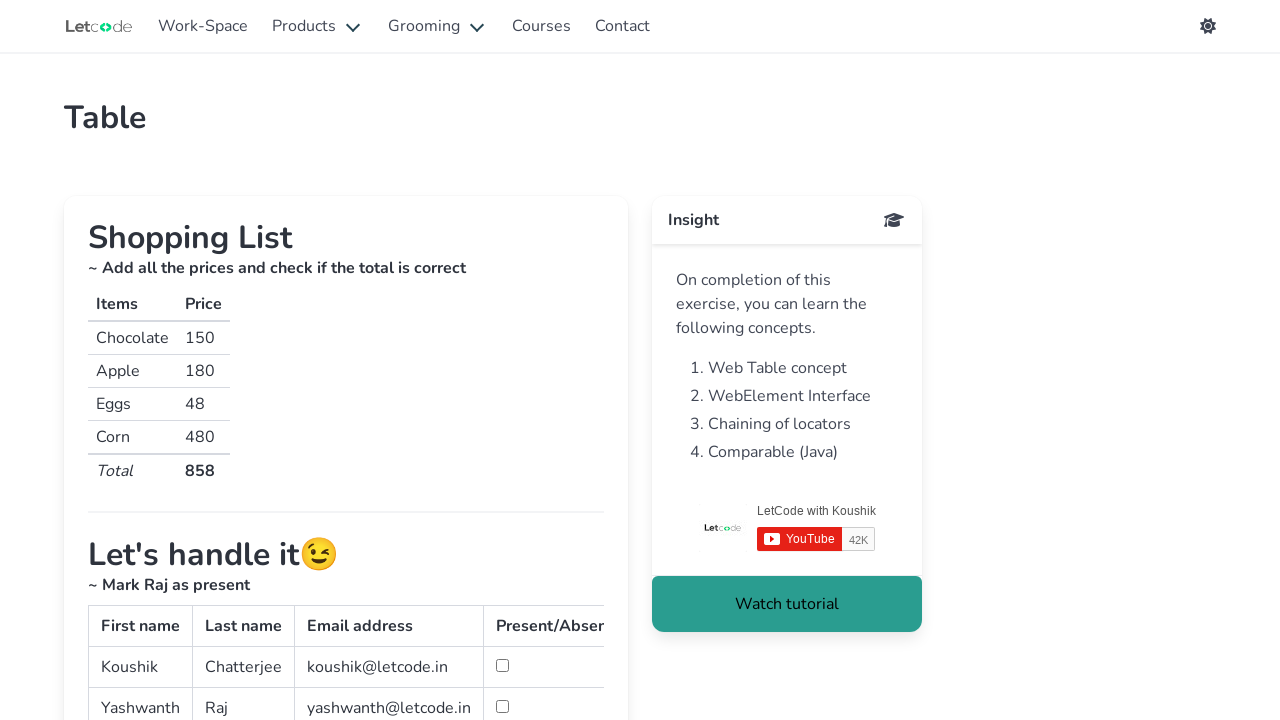

Retrieved last name from second column: 'Raj'
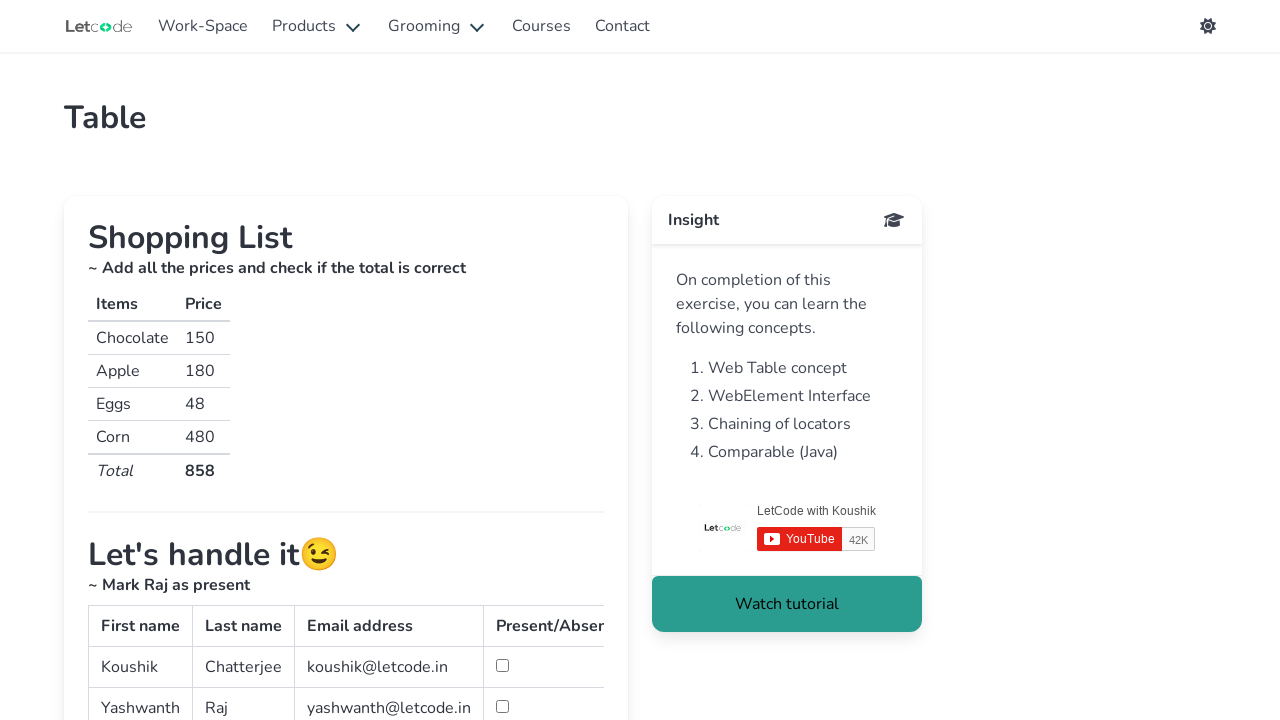

Retrieved all columns from current row
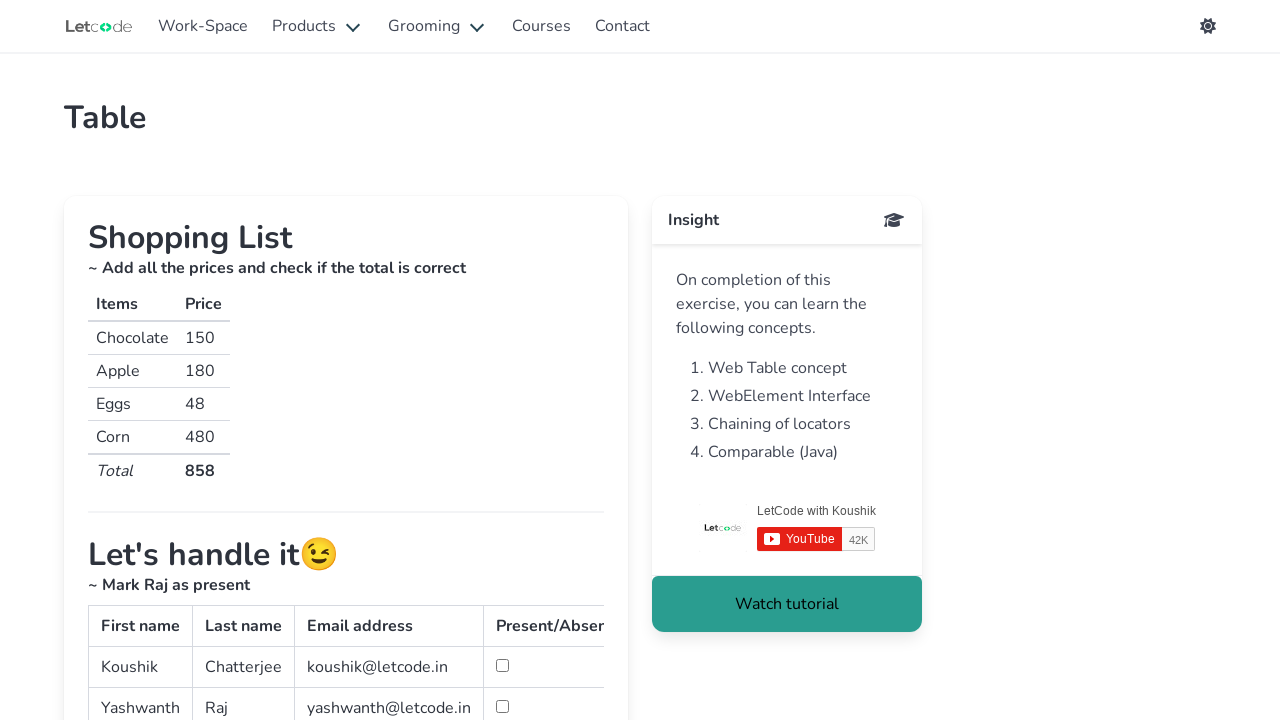

Retrieved last name from second column: 'Man'
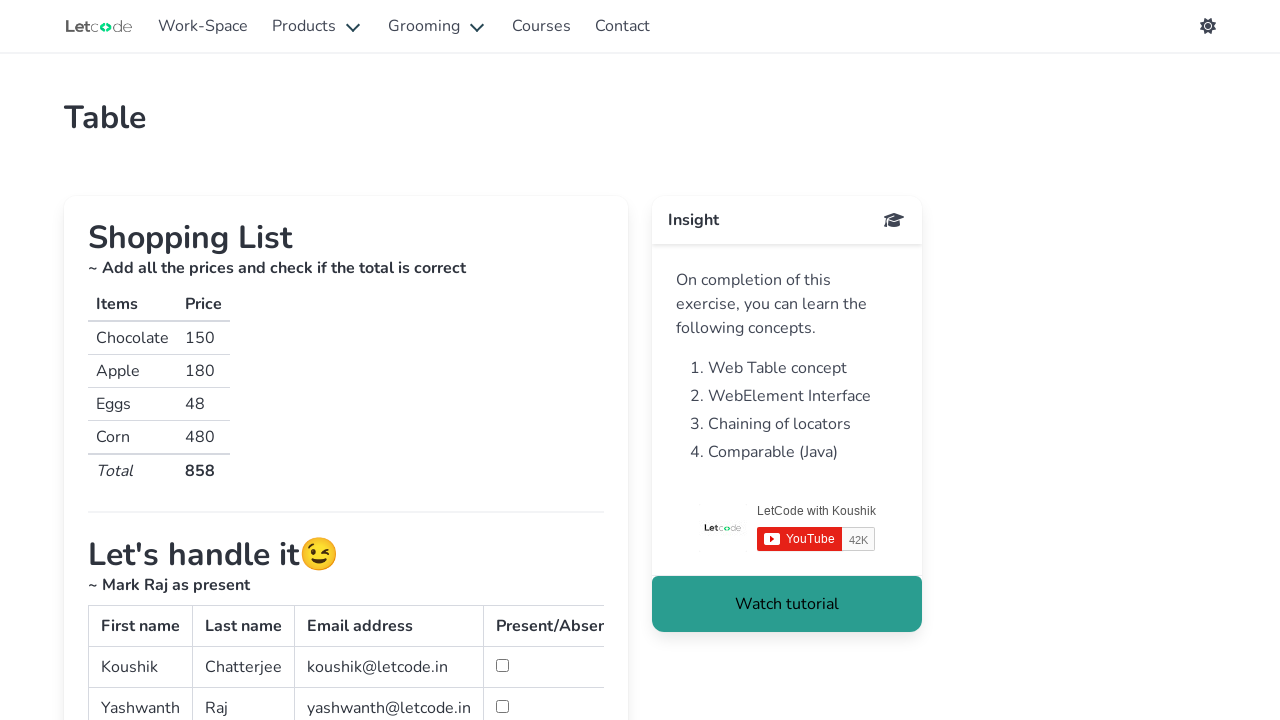

Found row with last name 'Man' and located checkbox input in fourth column
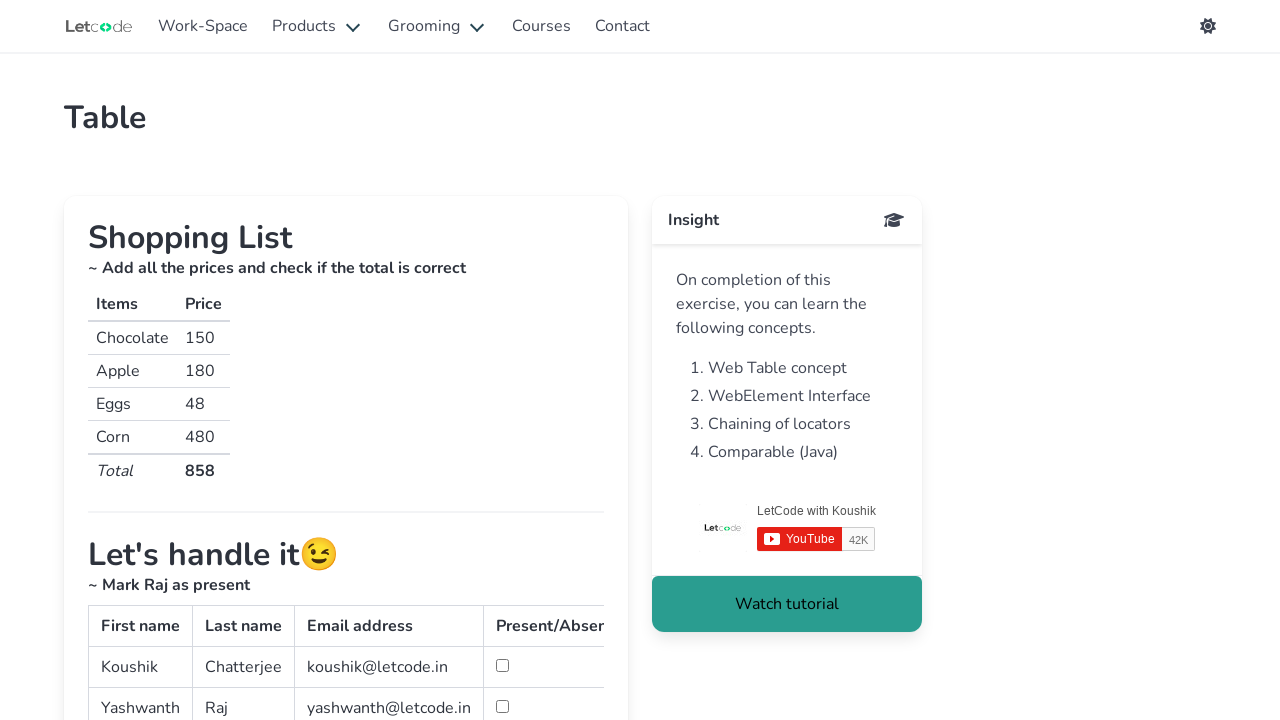

Clicked checkbox for row with last name 'Man' at (502, 360) on #simpletable tbody tr >> nth=2 >> td >> nth=3 >> input
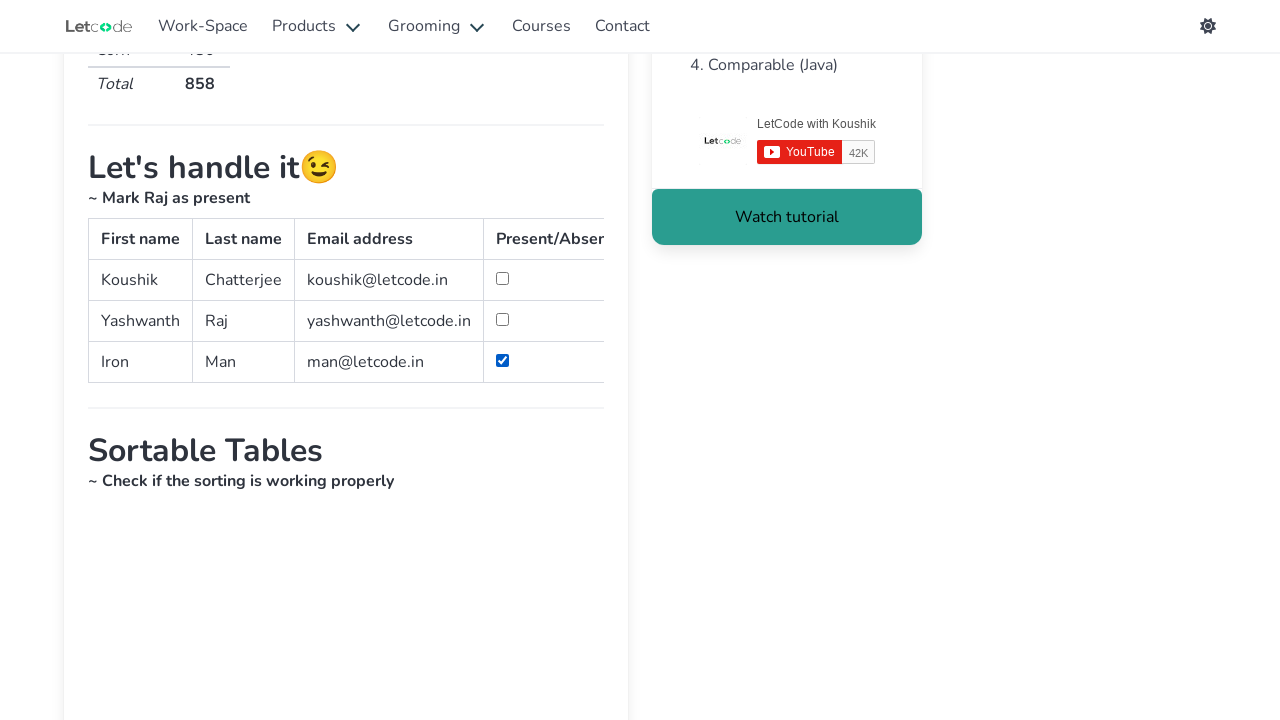

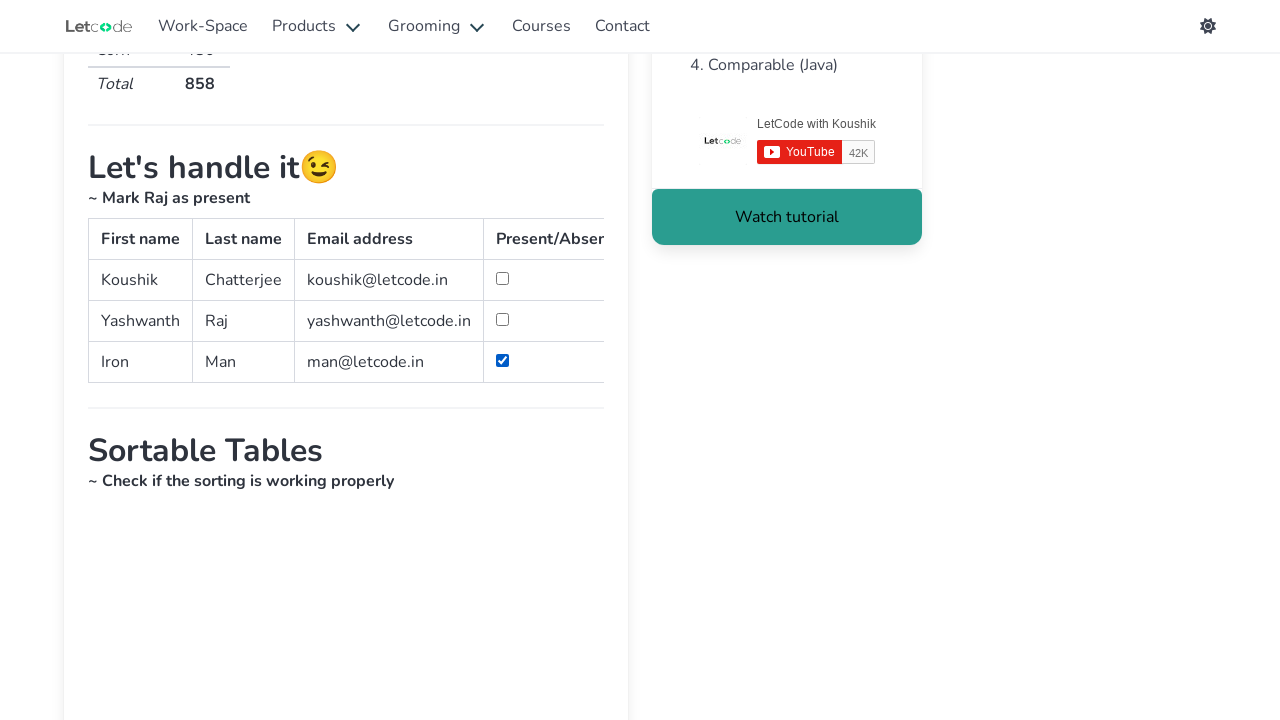